Navigates to GitHub homepage and verifies the page loads successfully by waiting for the page content.

Starting URL: https://github.com

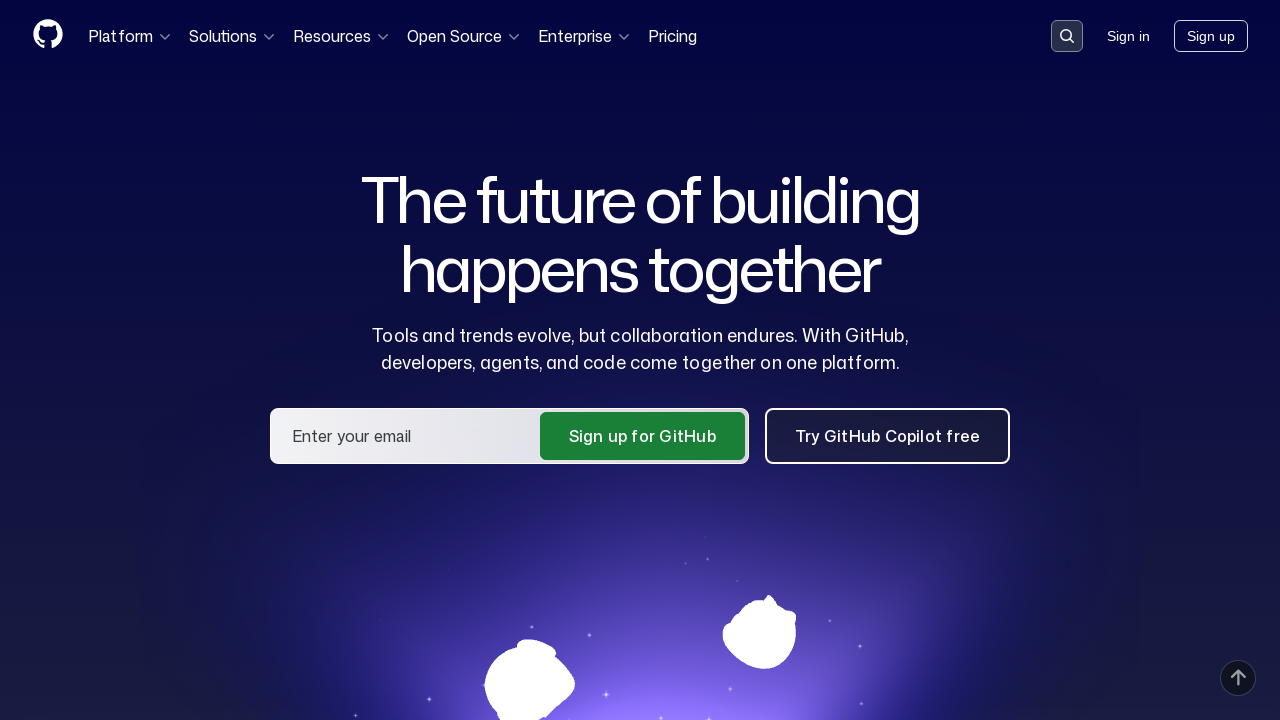

Navigated to GitHub homepage at https://github.com
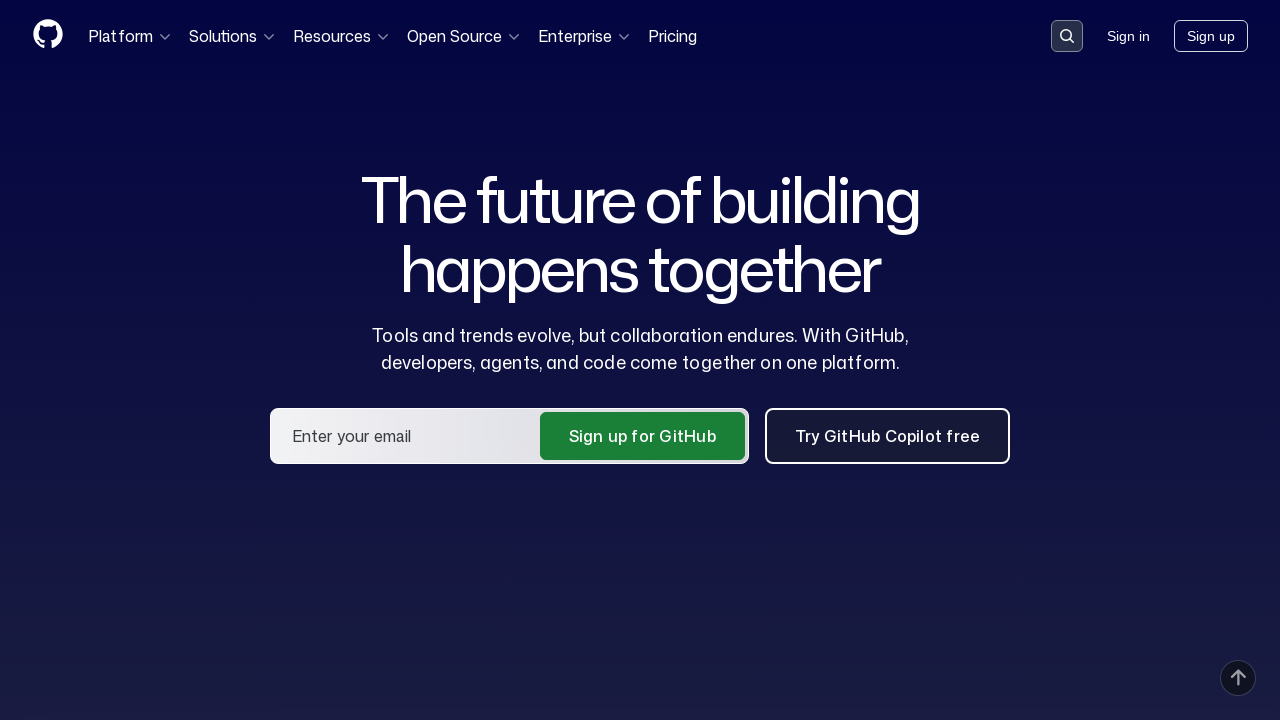

GitHub homepage DOM content loaded
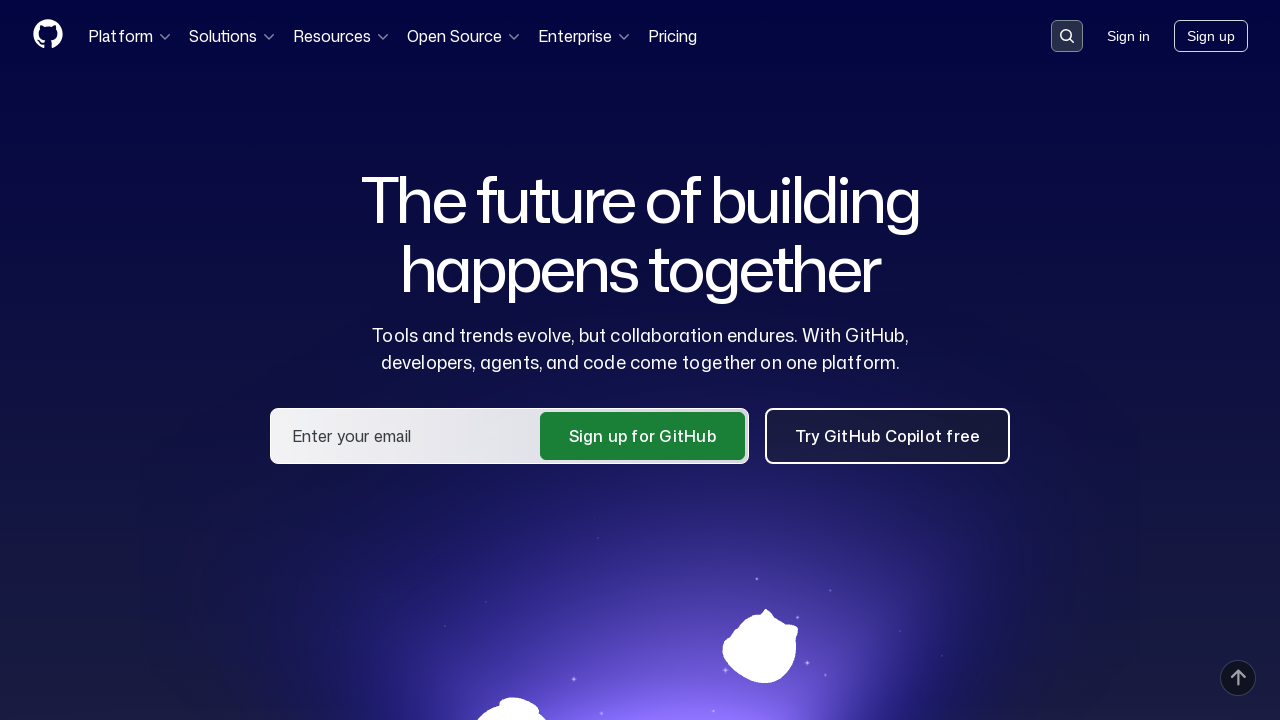

Verified page loaded successfully by detecting header element
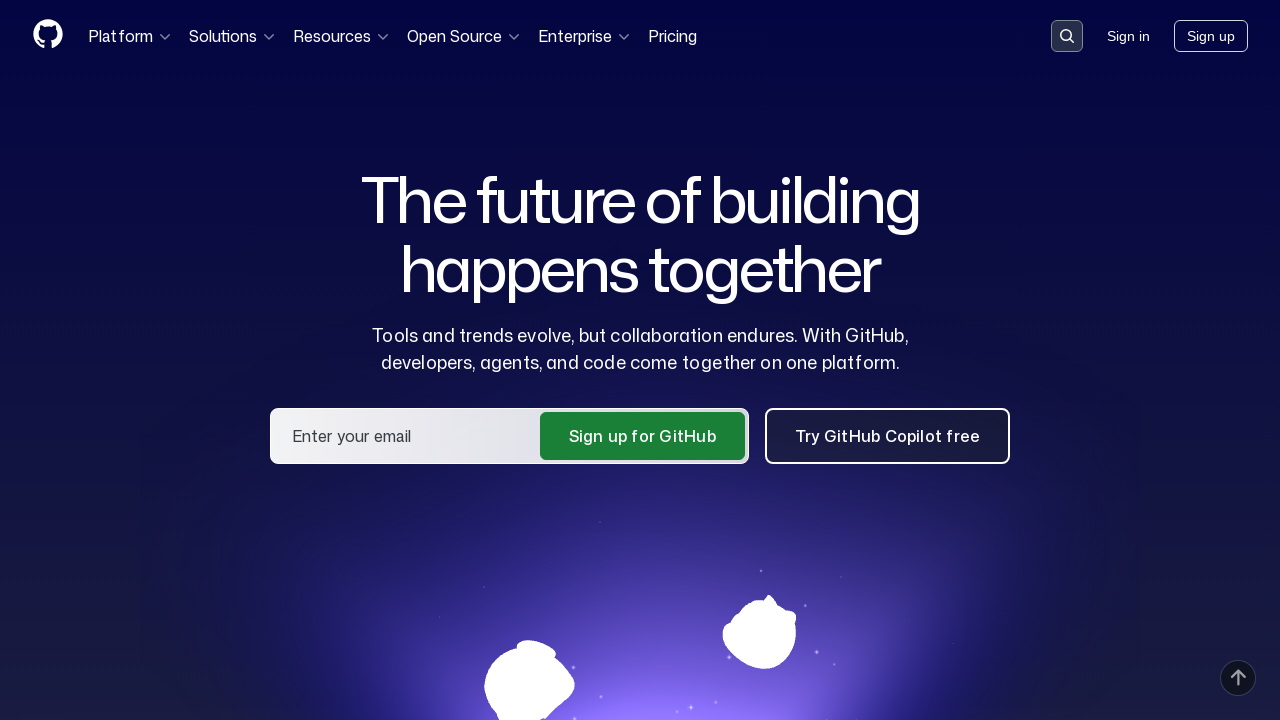

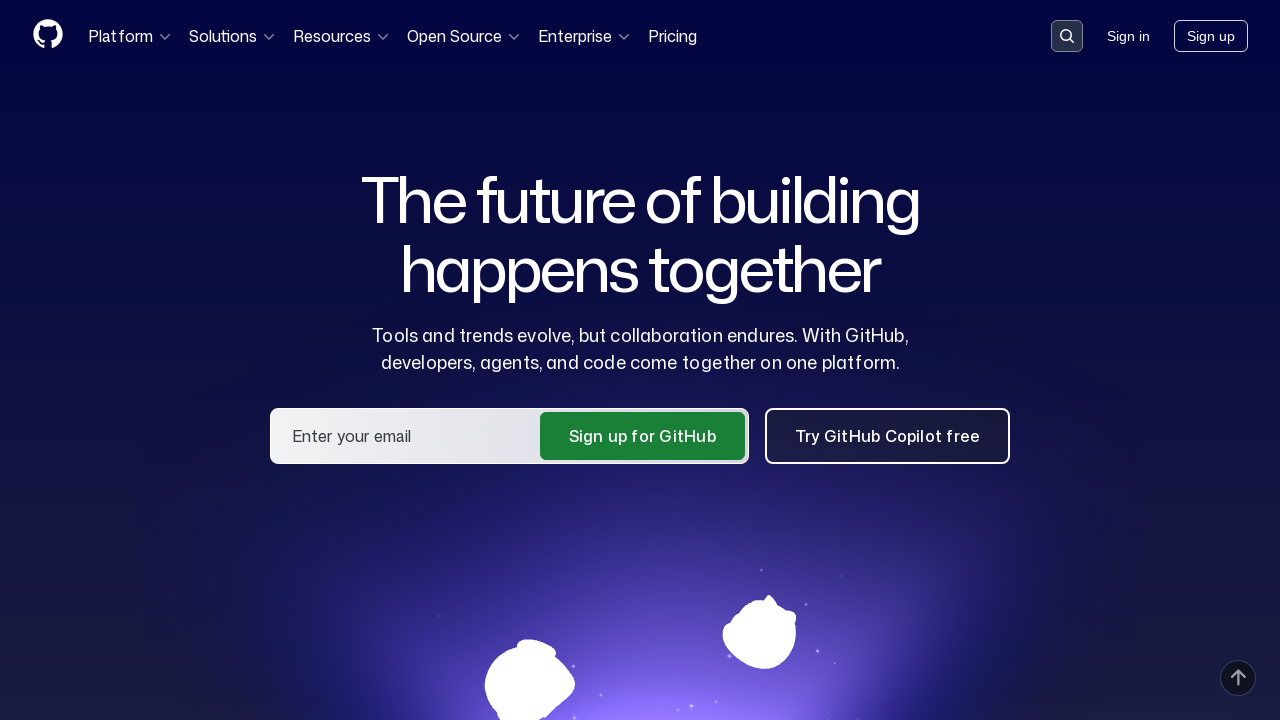